Navigates to All Courses page and counts the number of courses displayed

Starting URL: https://alchemy.hguy.co/lms

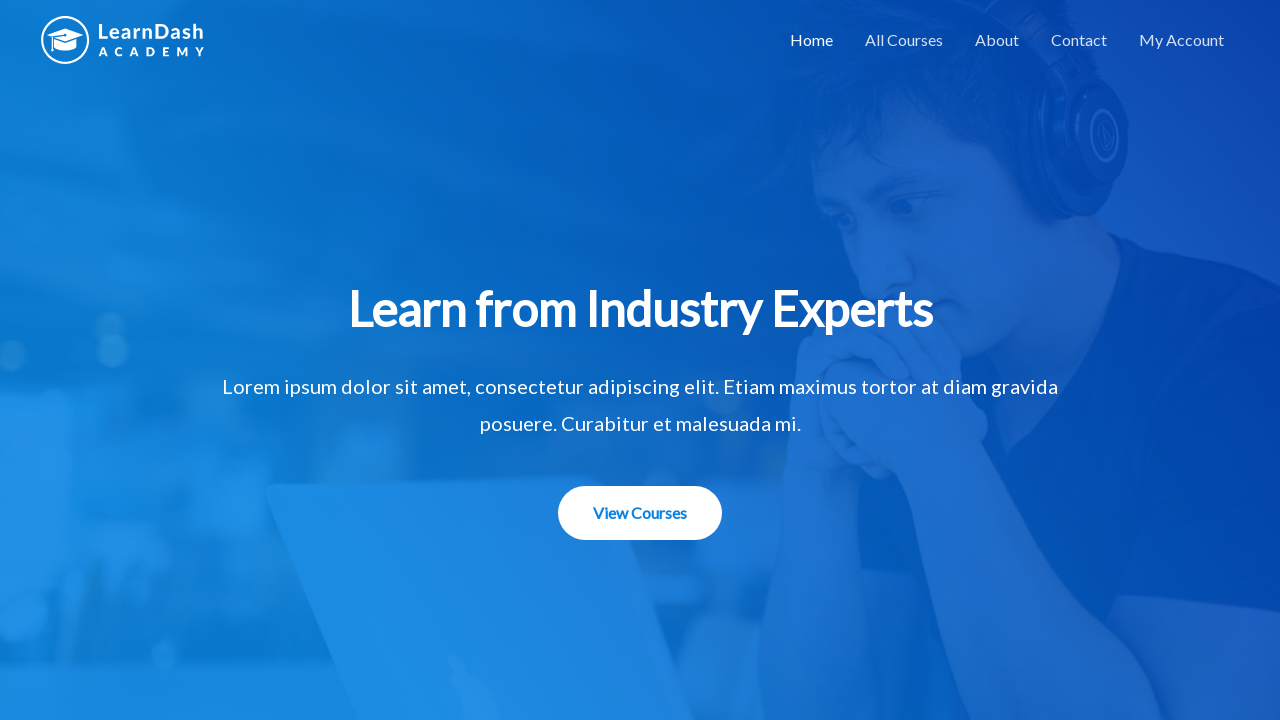

Clicked on All Courses link at (904, 40) on text=All Courses
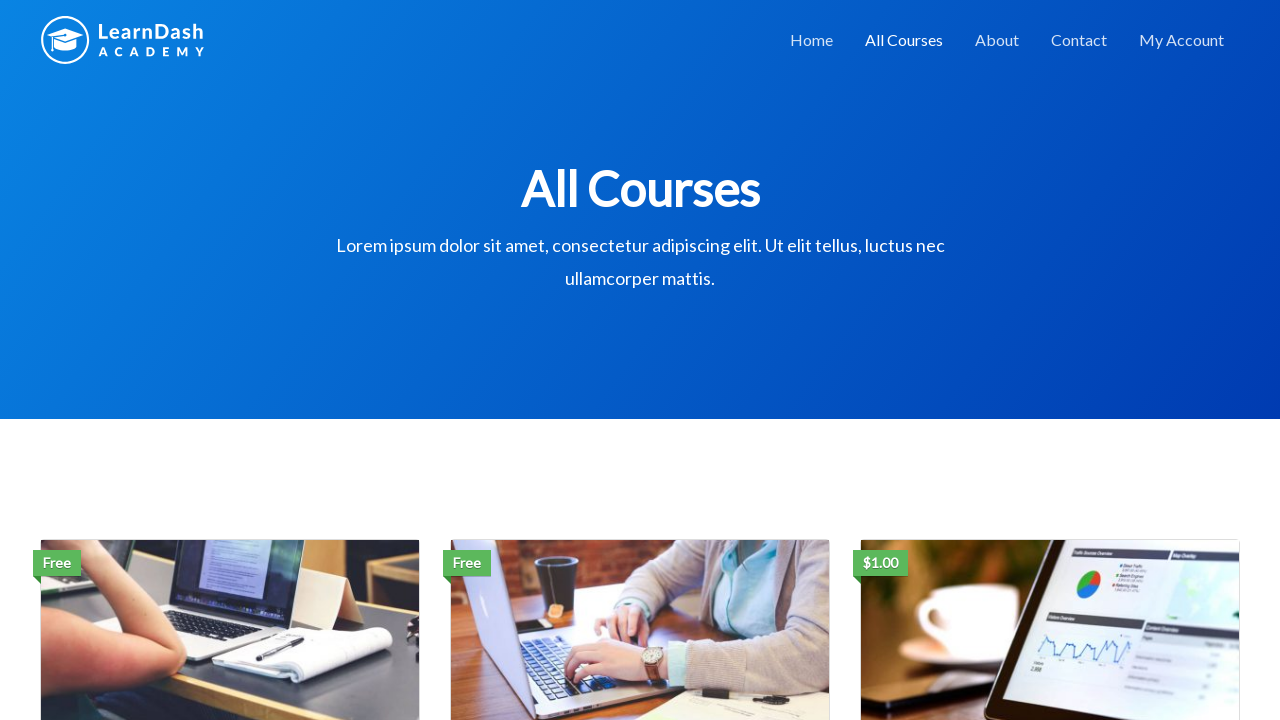

Waited for course elements to load
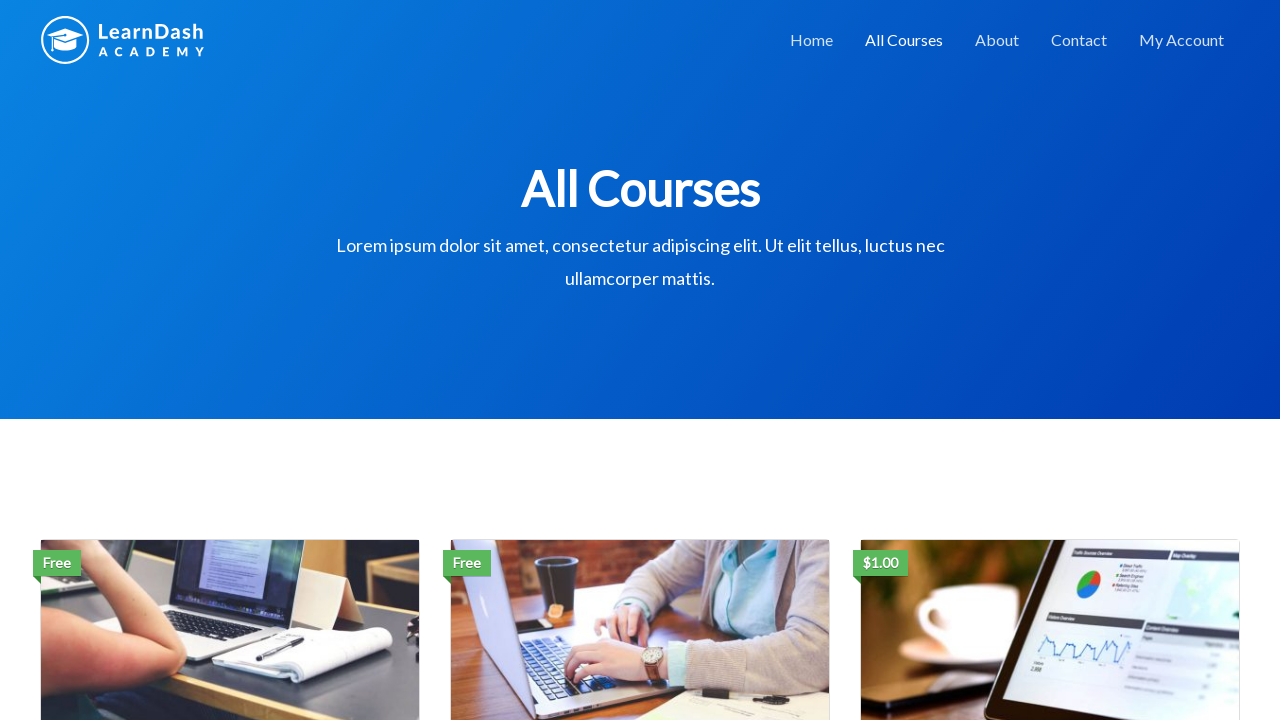

Retrieved all course elements - found 3 courses
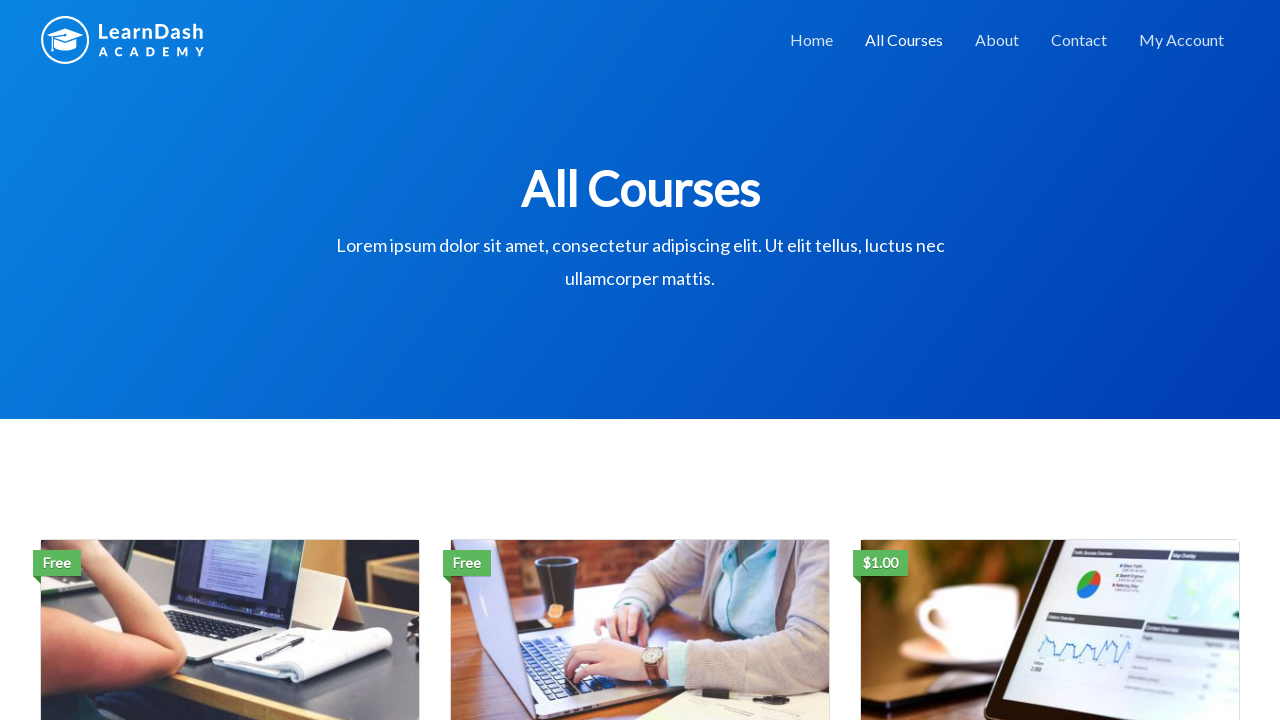

Retrieved course title: Social Media Marketing
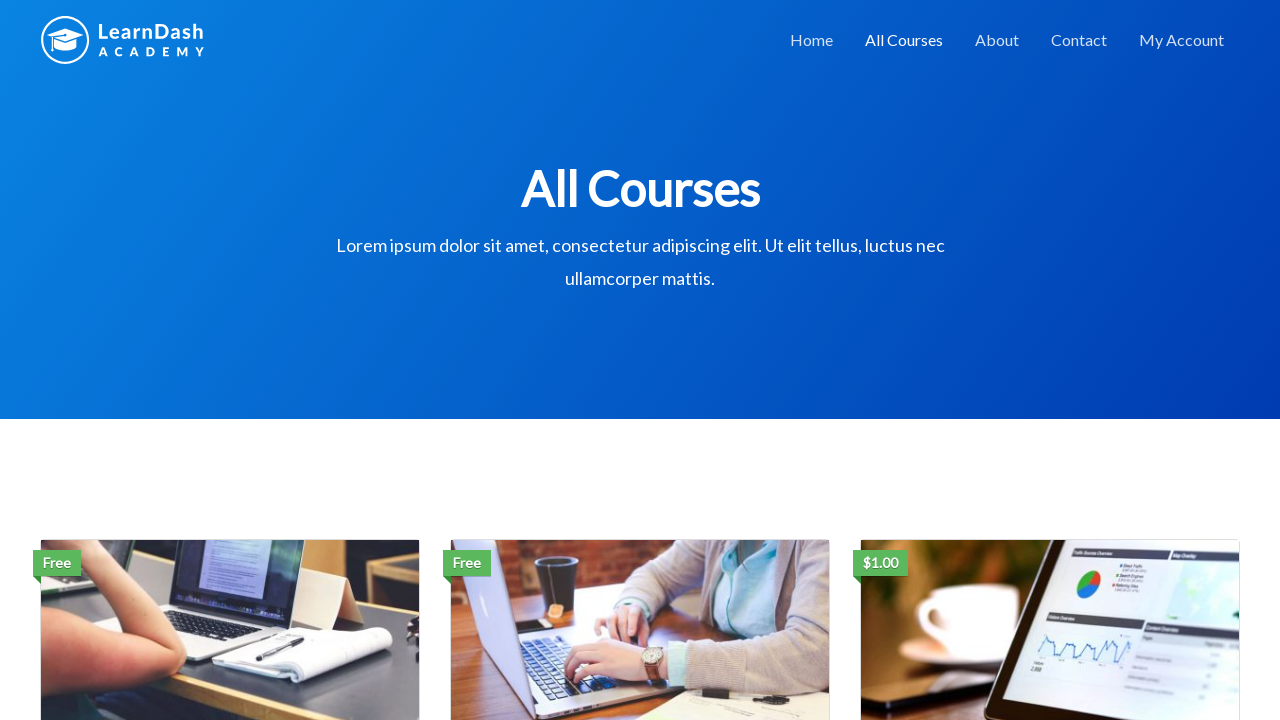

Retrieved course title: Email Marketing Strategies
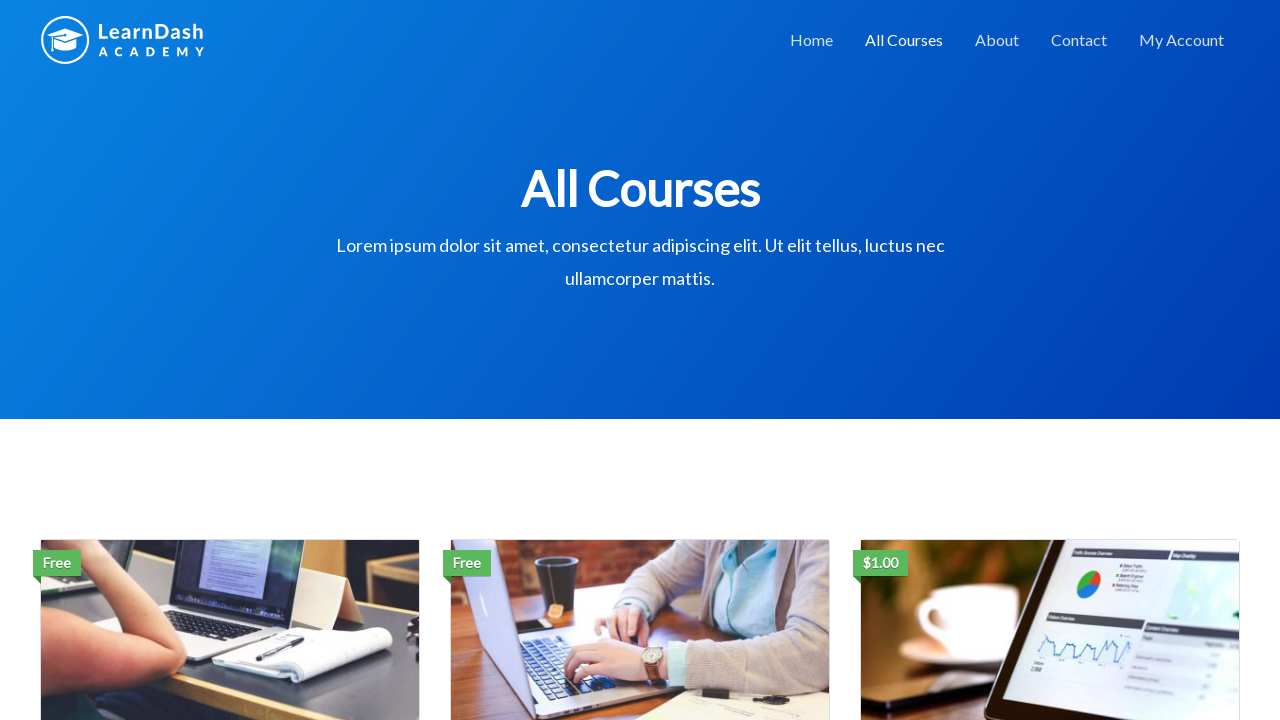

Retrieved course title: Content Marketing
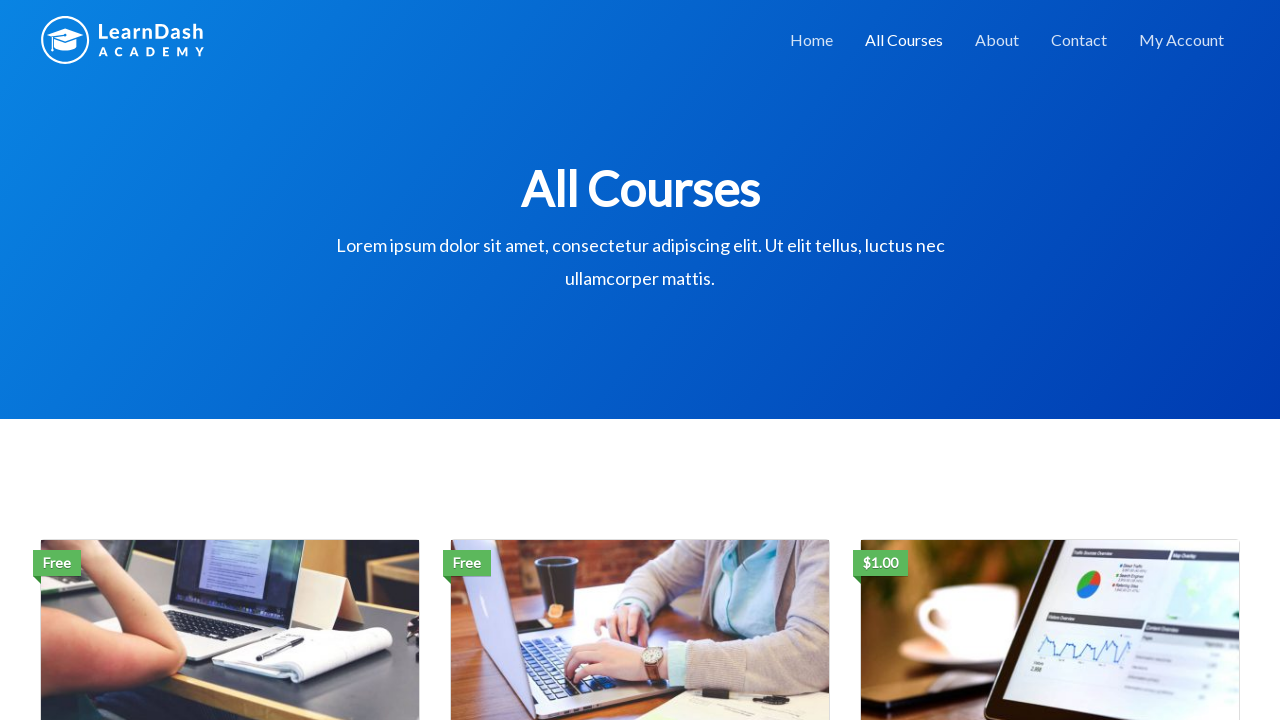

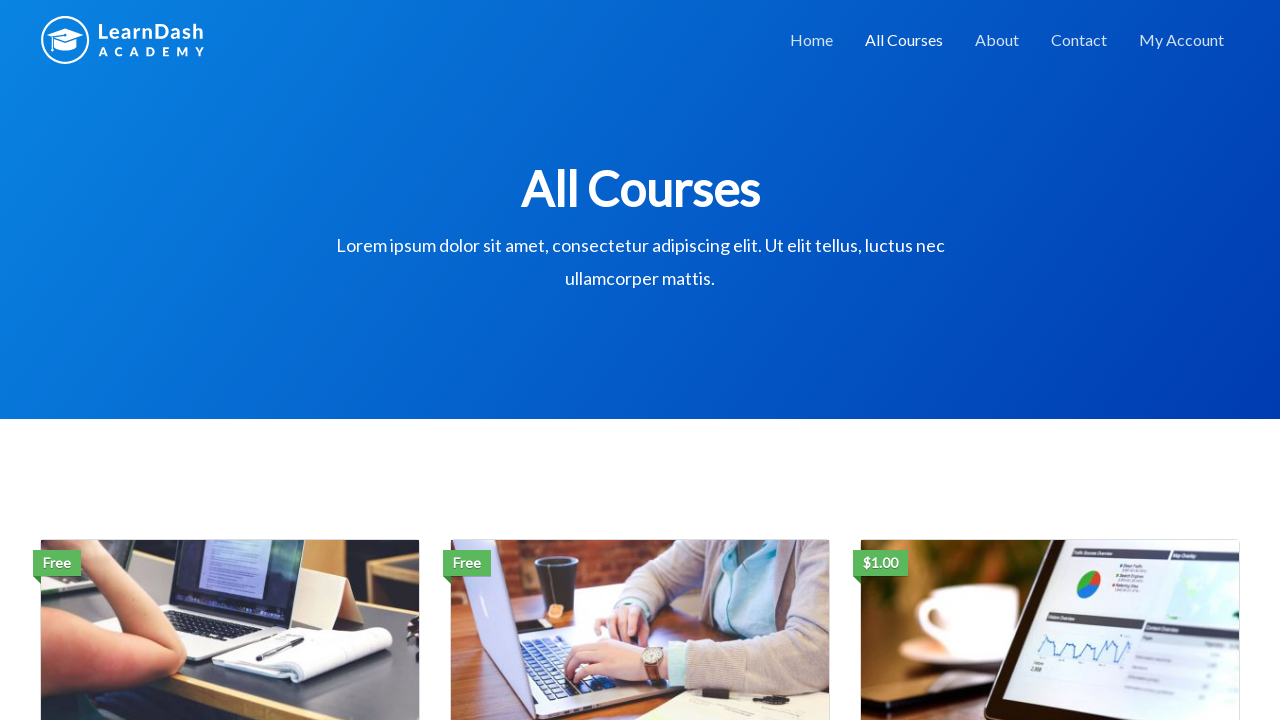